Tests various checkbox interactions including basic checkboxes, Ajax checkboxes, tri-state checkboxes, toggle switches, and multi-select checkboxes on a demo page

Starting URL: https://leafground.com/checkbox.xhtml

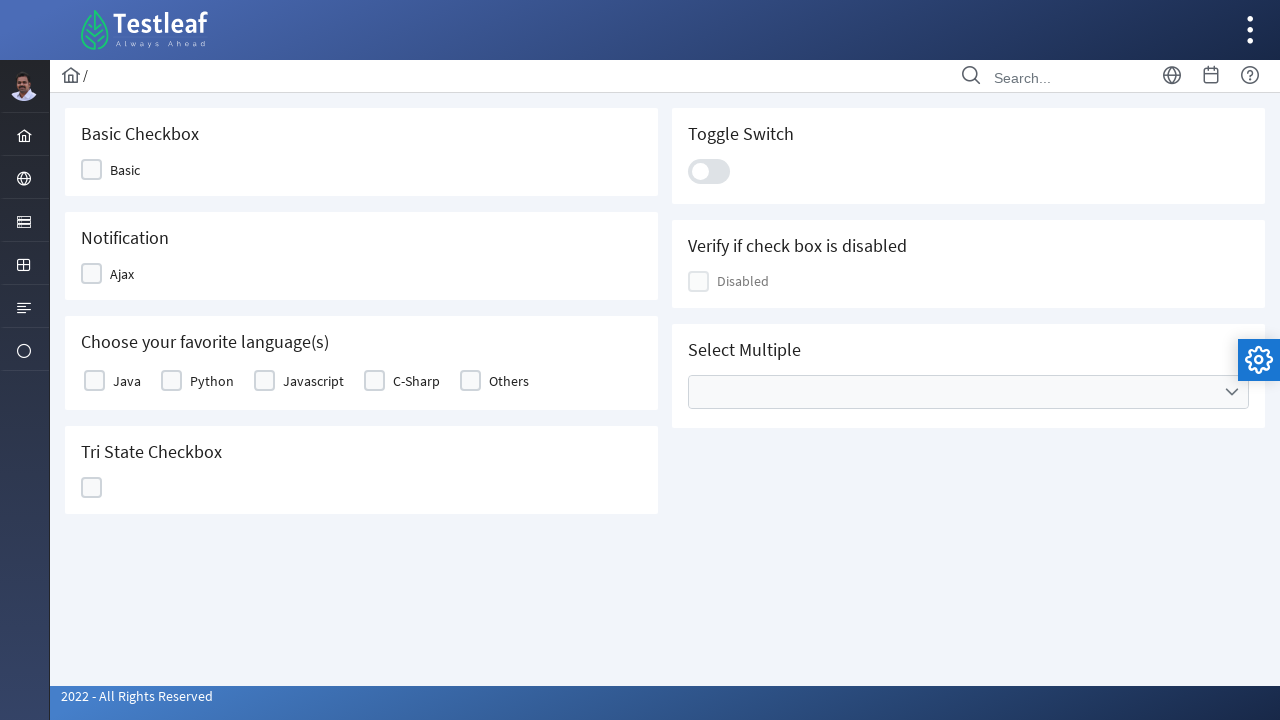

Clicked Basic checkbox at (125, 170) on xpath=//span[text()='Basic']
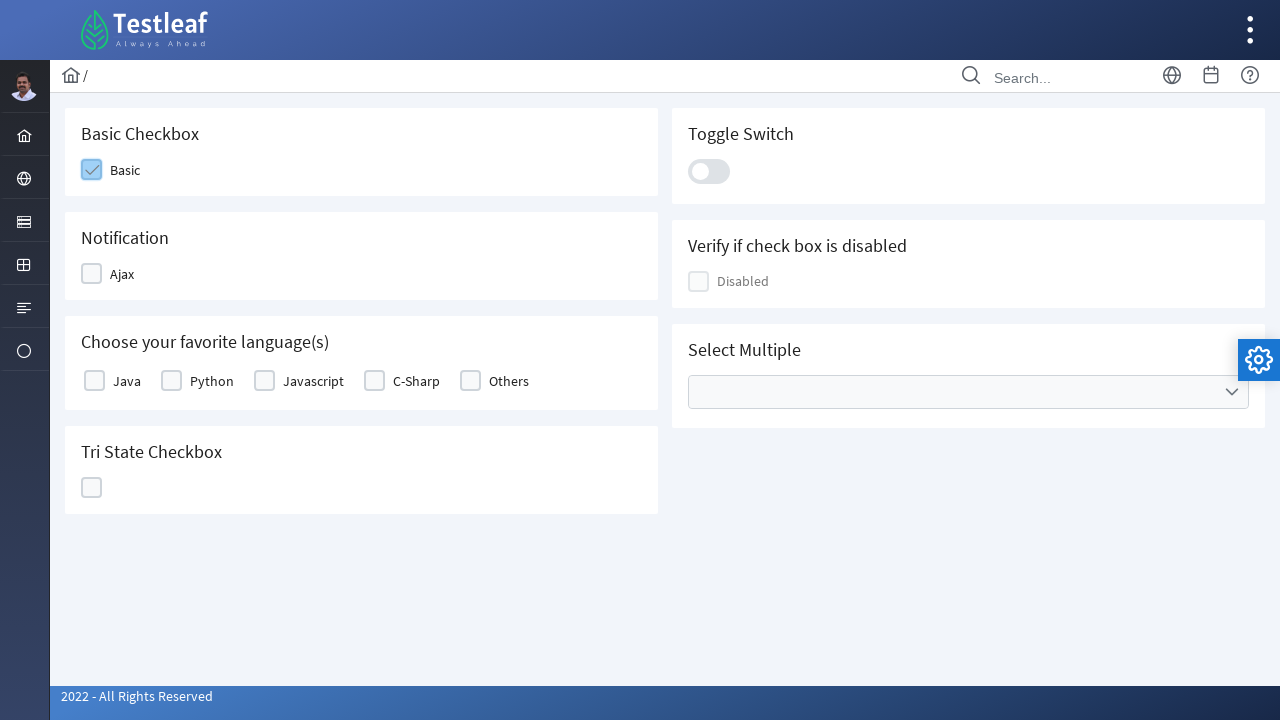

Clicked Ajax checkbox at (122, 274) on xpath=//span[text()='Ajax']
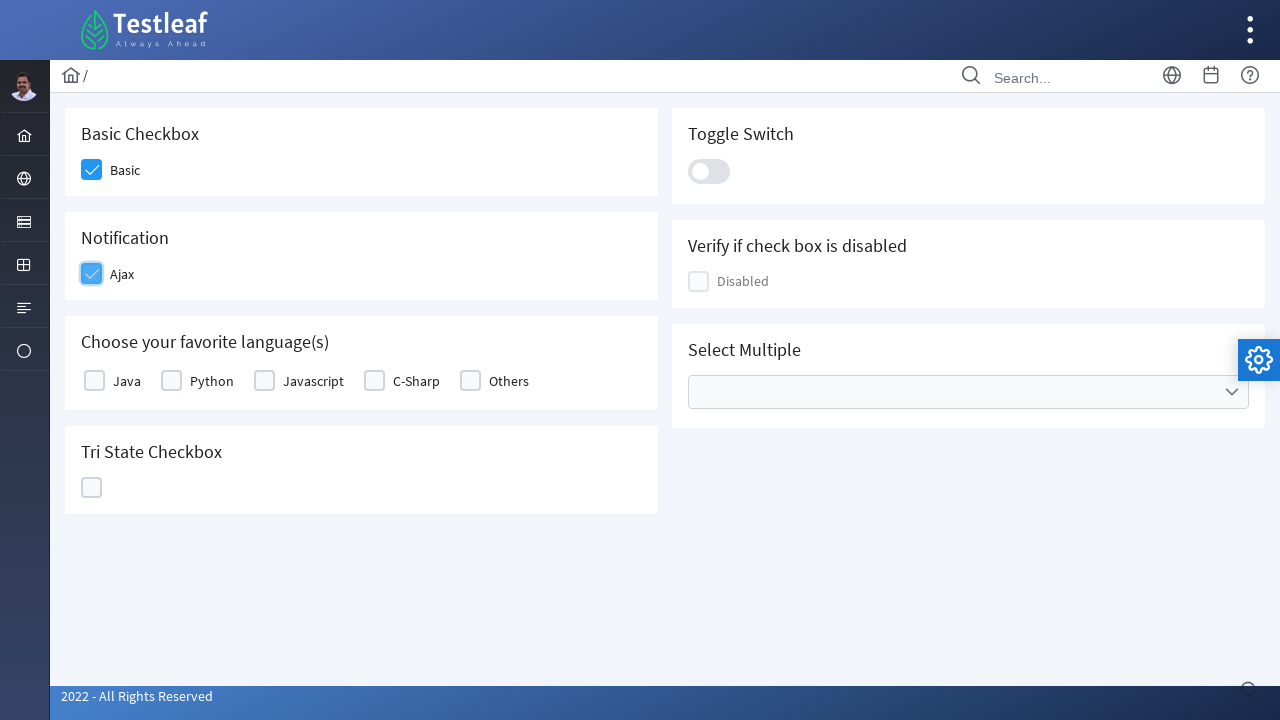

Clicked Java favorite language checkbox at (127, 381) on xpath=//label[contains(text(),'Ja')]
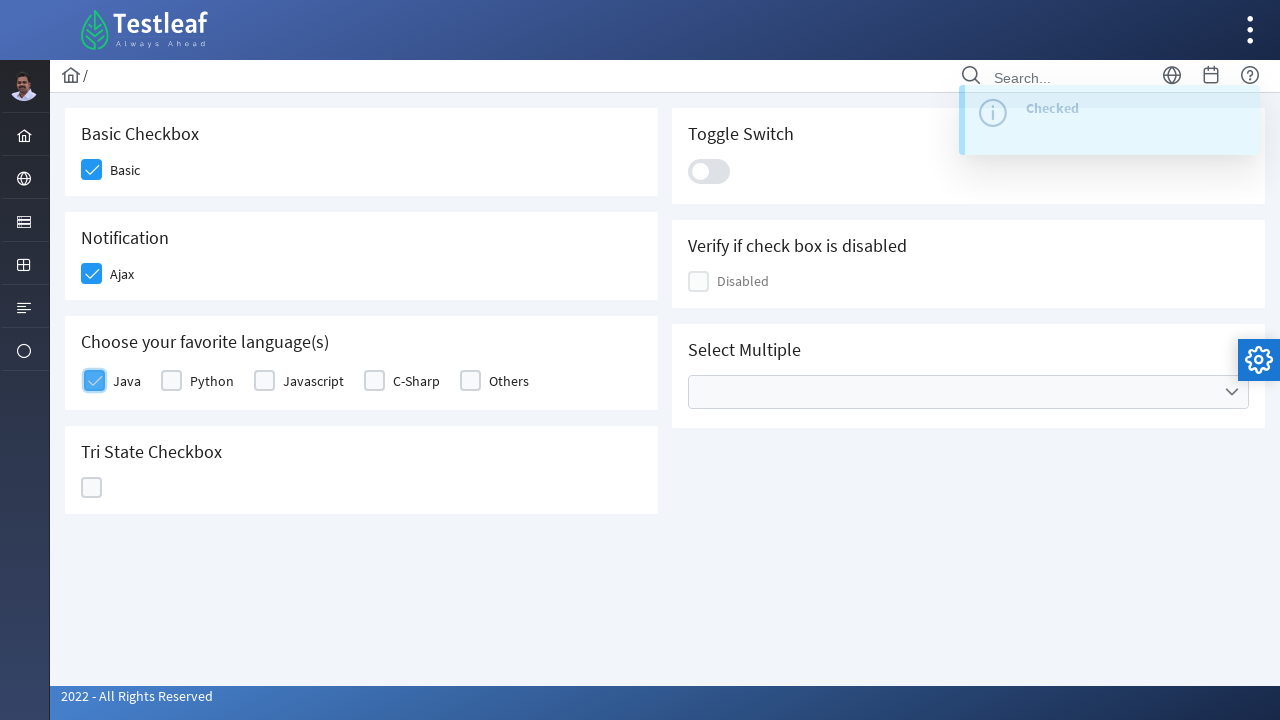

Clicked tri-state checkbox first time at (92, 488) on (//div[@id='j_idt87:ajaxTriState']//div)[2]
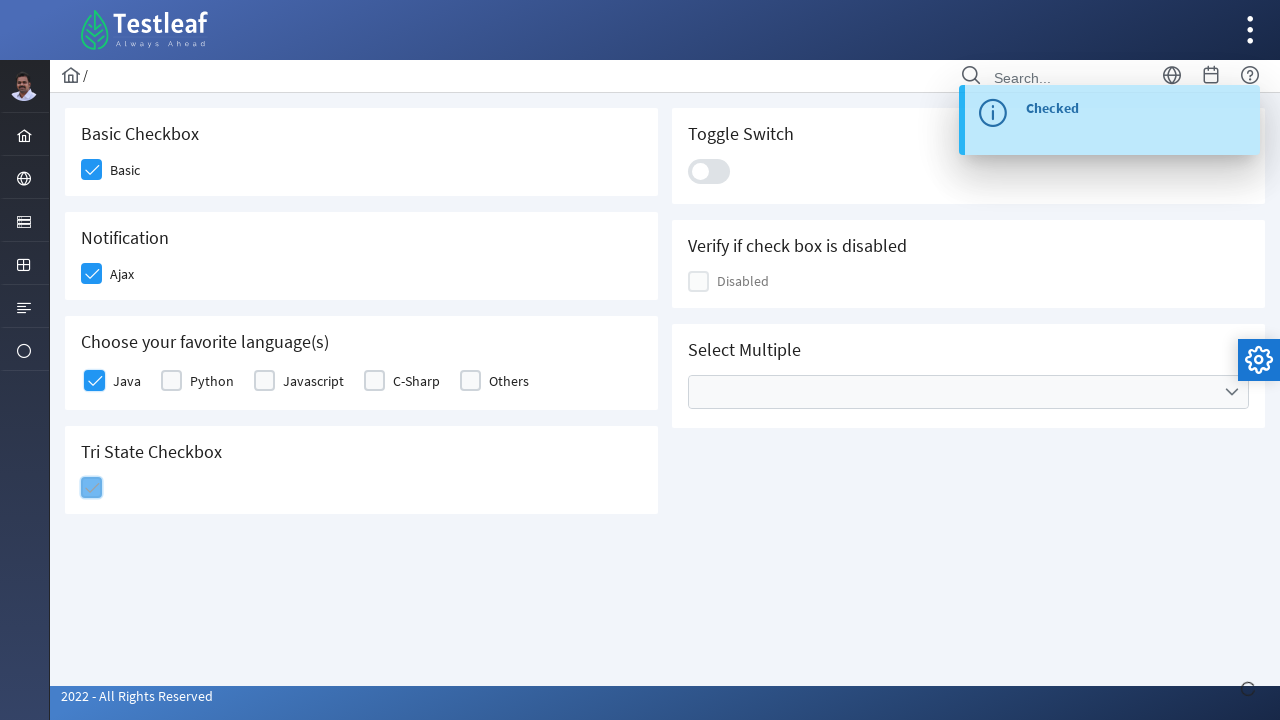

Clicked tri-state checkbox second time to cycle through states at (92, 488) on (//div[@id='j_idt87:ajaxTriState']//div)[2]
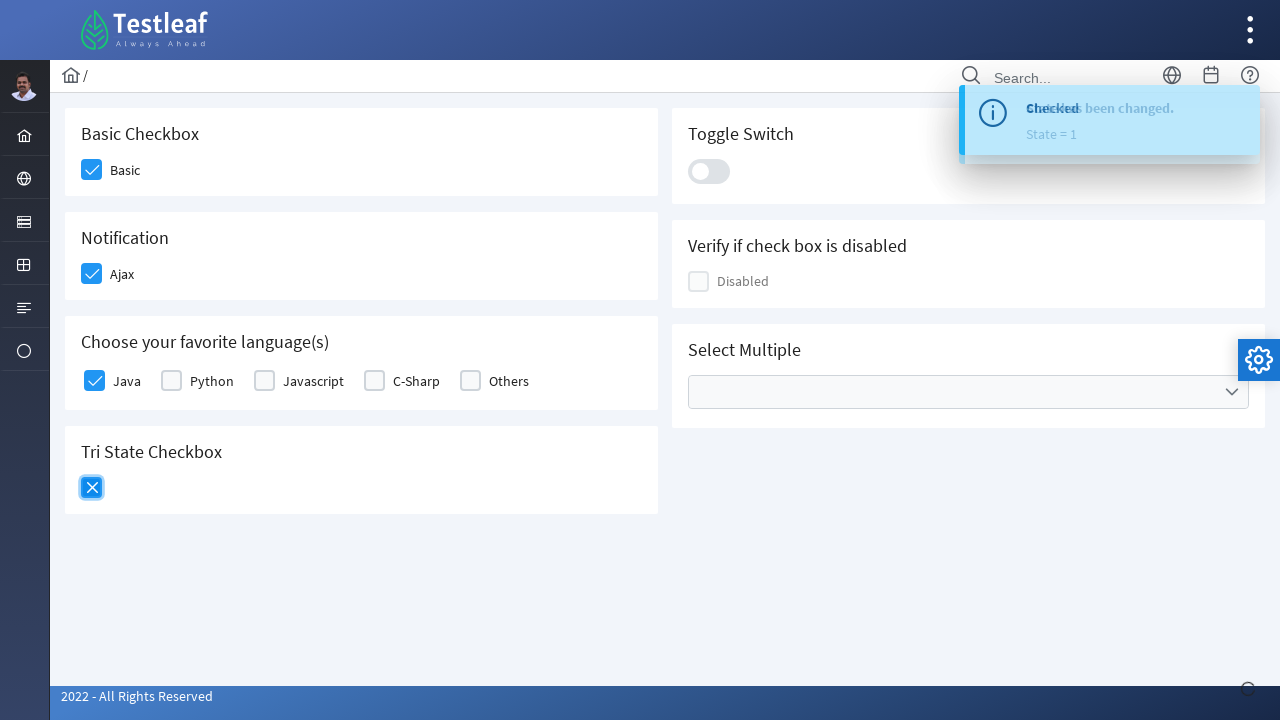

Clicked toggle switch at (709, 171) on xpath=//div[@class='ui-toggleswitch-slider']
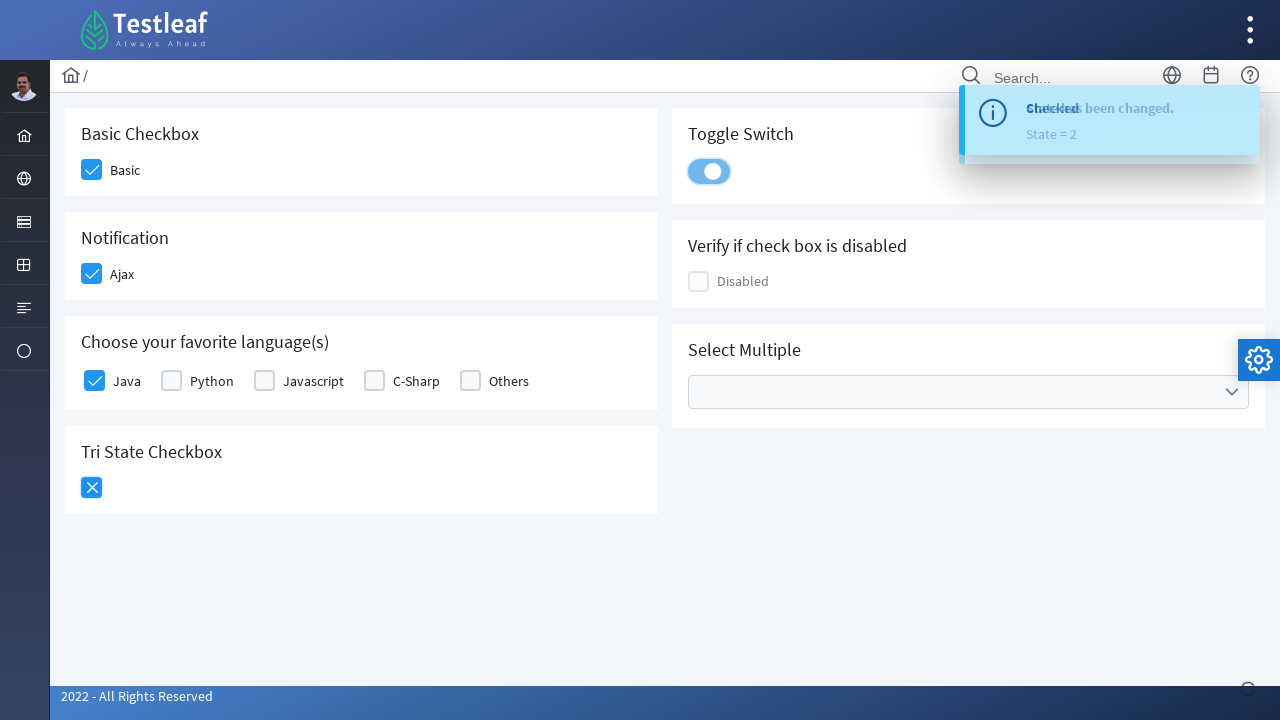

Opened multi-select dropdown at (968, 392) on xpath=//ul[@class='ui-selectcheckboxmenu-multiple-container ui-widget ui-inputfi
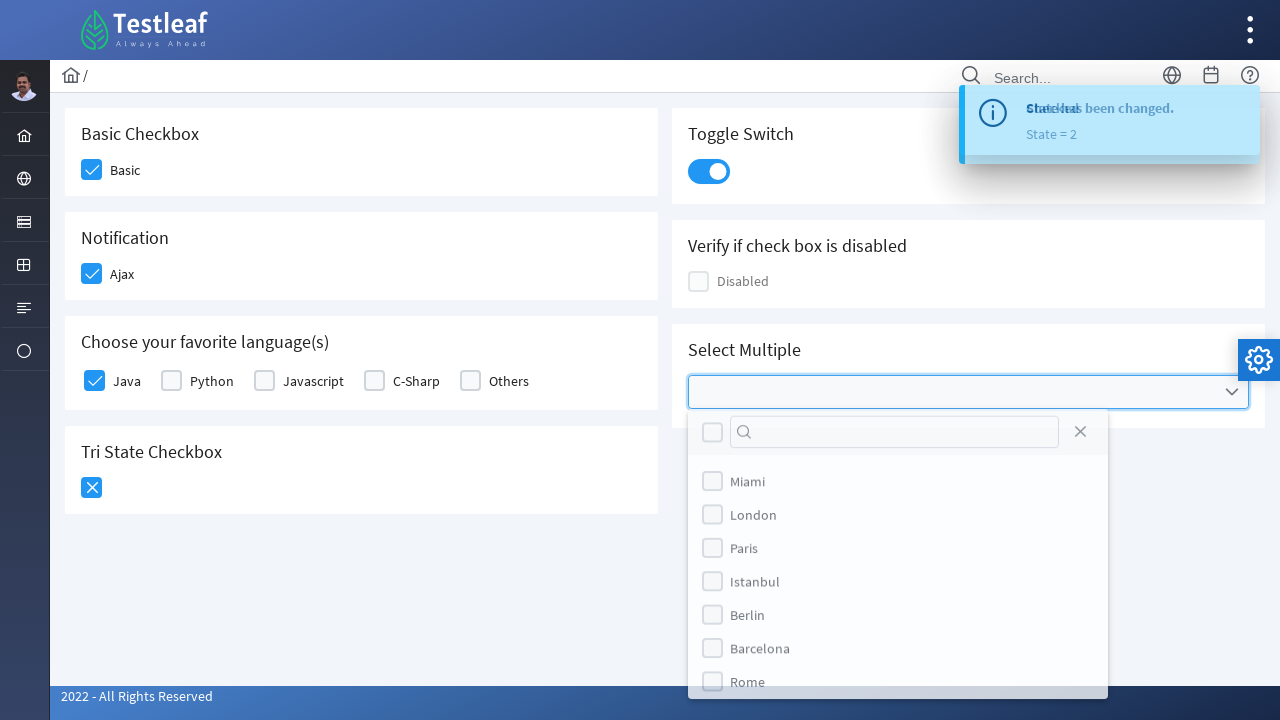

Selected London option from multi-select at (754, 519) on (//label[text()='London'])[2]
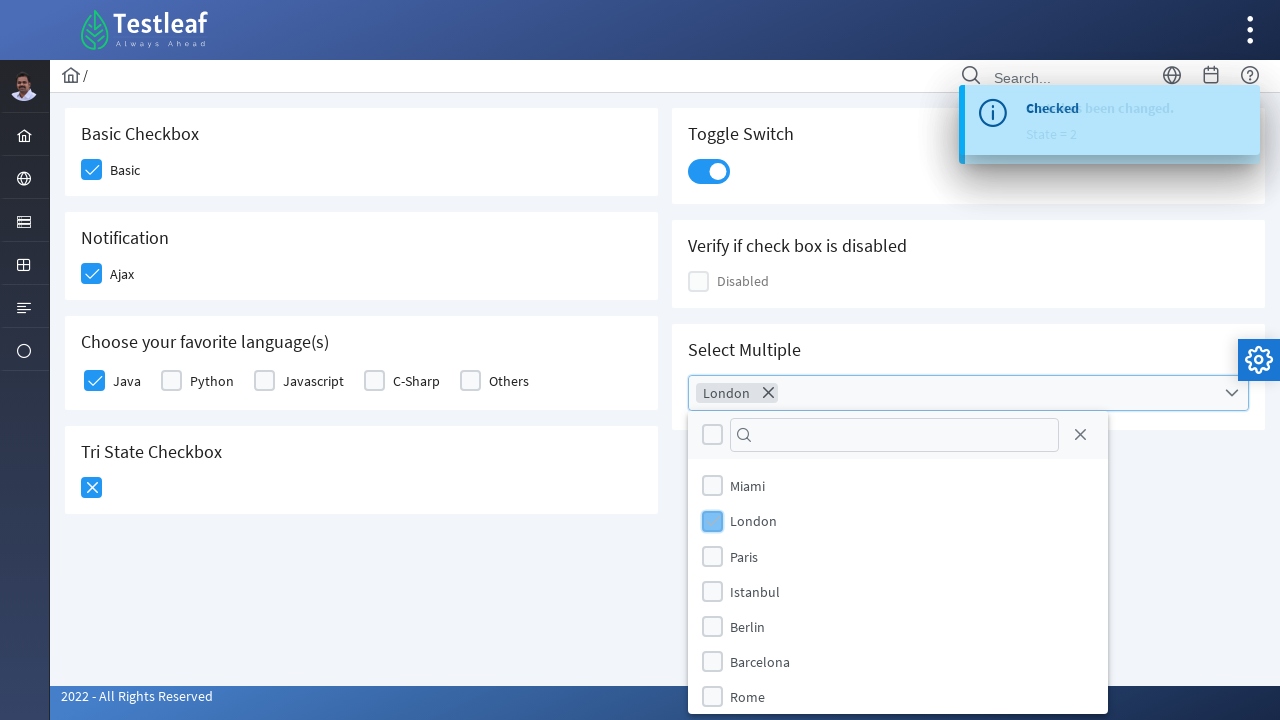

Selected Paris option from multi-select at (744, 556) on (//label[text()='Paris'])[2]
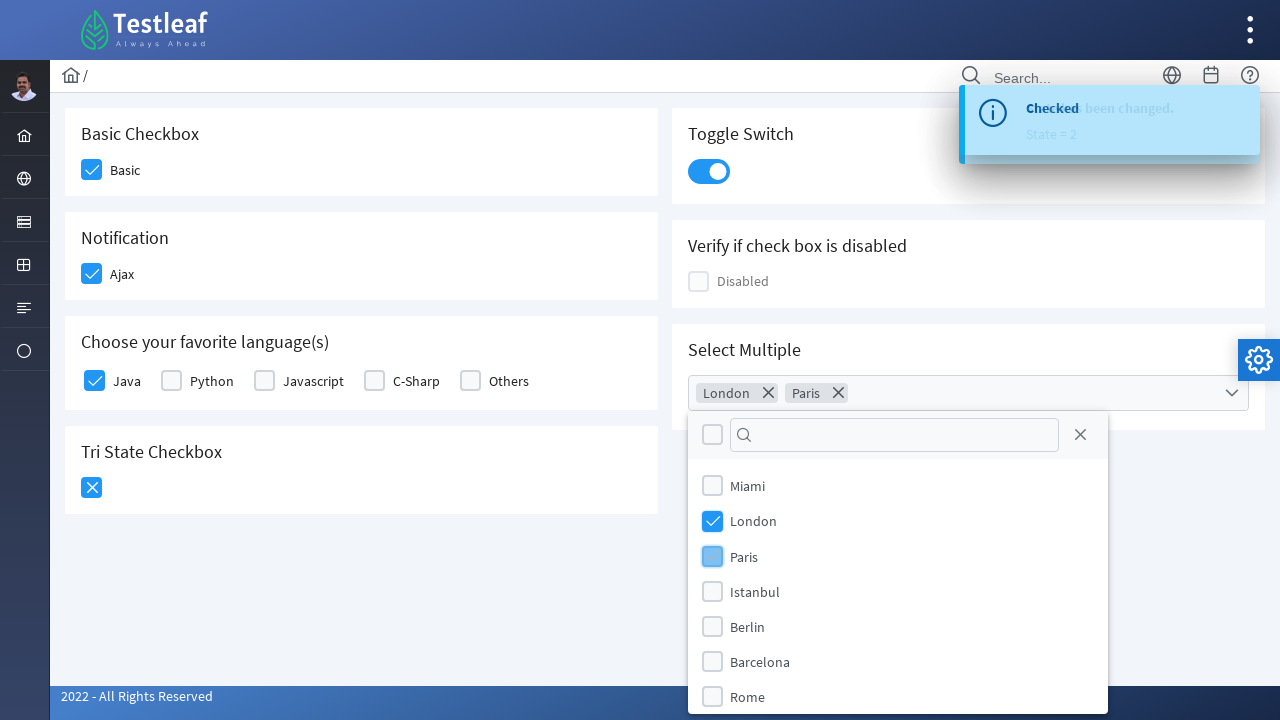

Selected Rome option from multi-select at (748, 697) on (//label[text()='Rome'])[2]
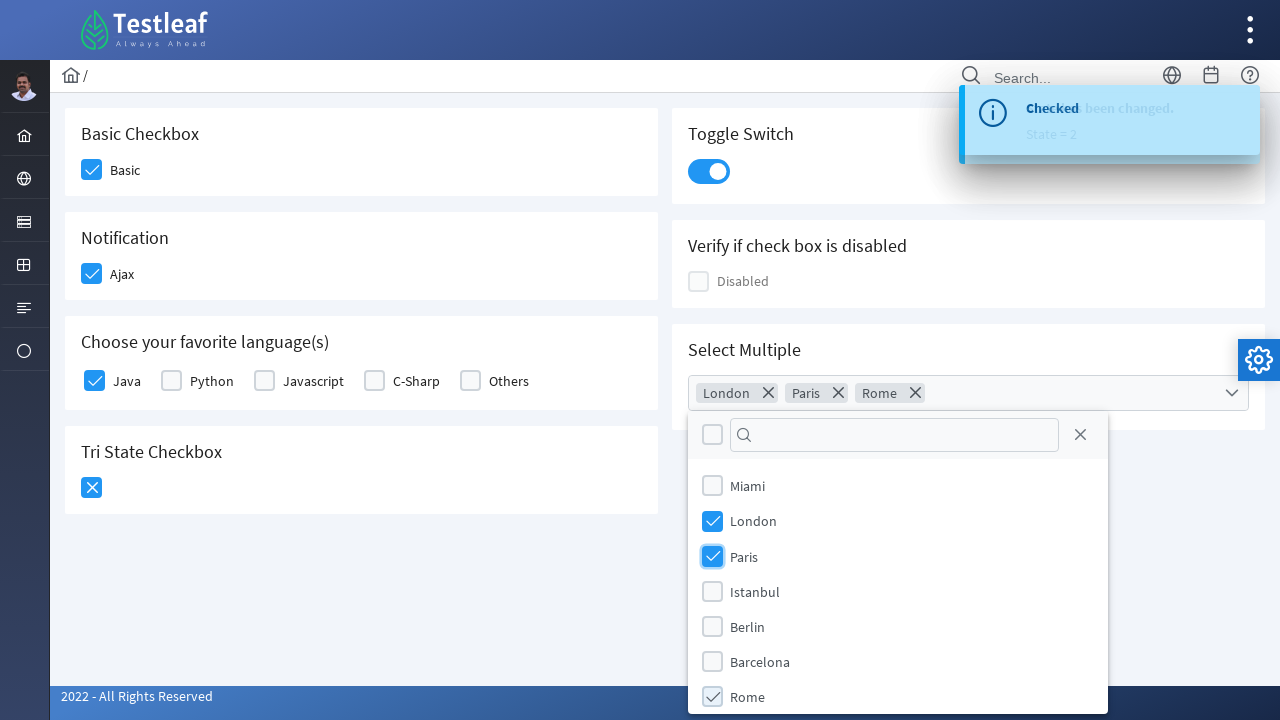

Closed multi-select dropdown at (1080, 435) on xpath=//span[contains(@class,'ui-icon ui-icon-circle-close')]
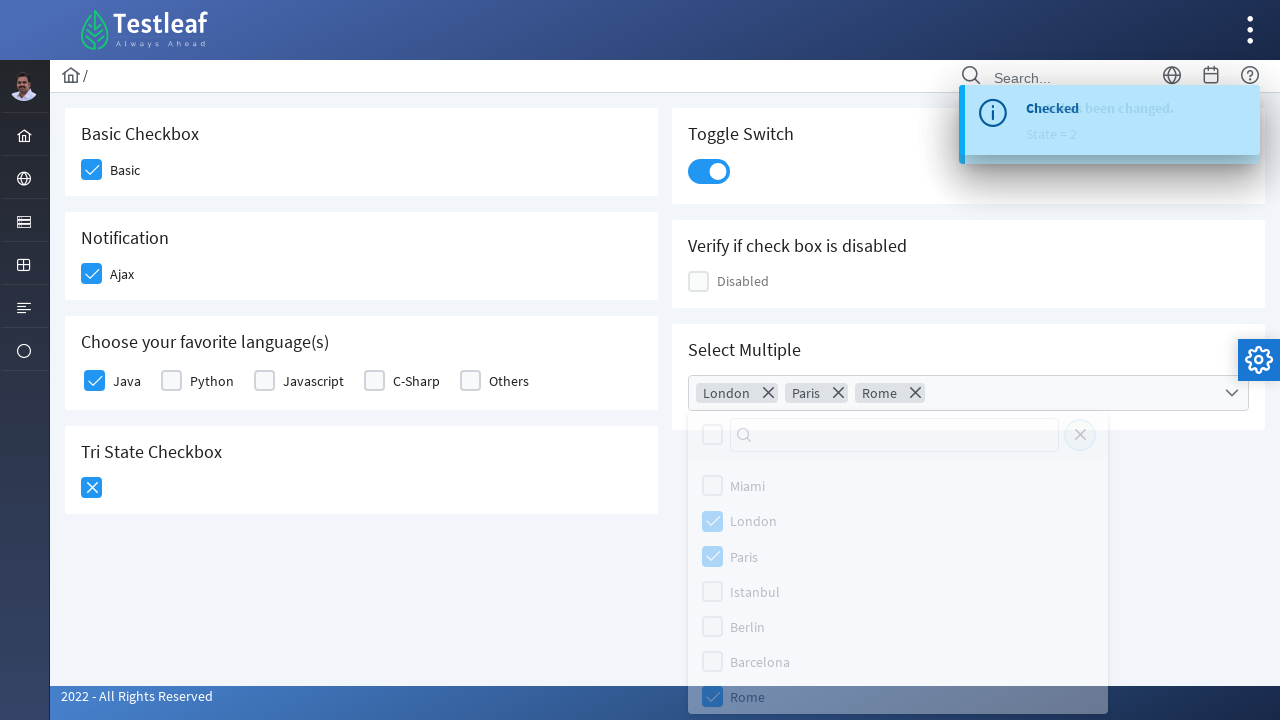

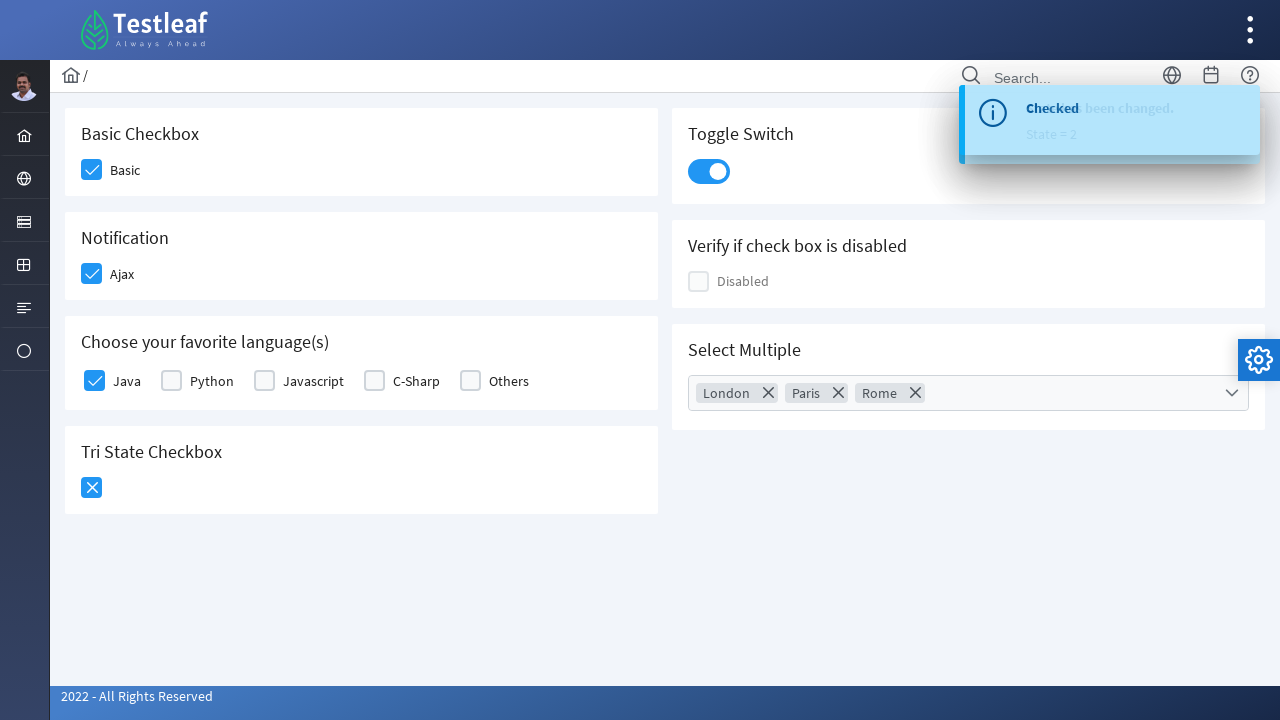